Navigates to the Form Authentication page and verifies the page title

Starting URL: https://the-internet.herokuapp.com/

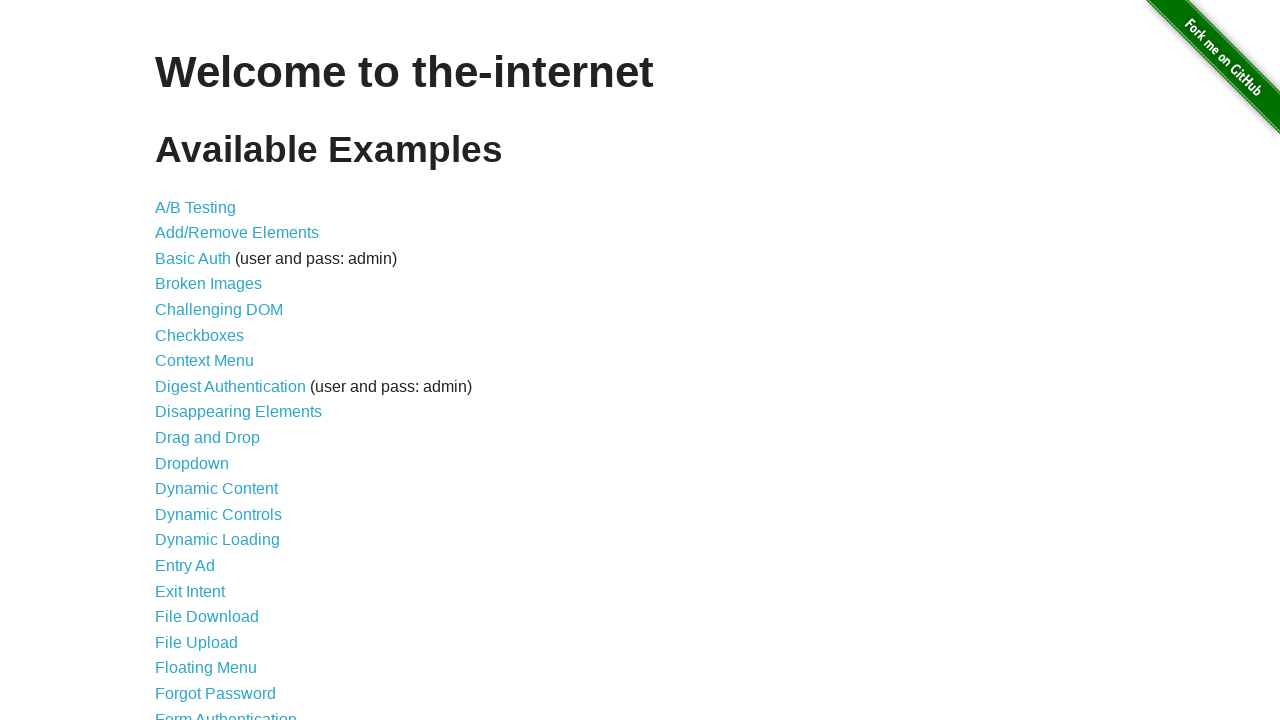

Clicked on Form Authentication link at (226, 712) on xpath=//a[text()='Form Authentication']
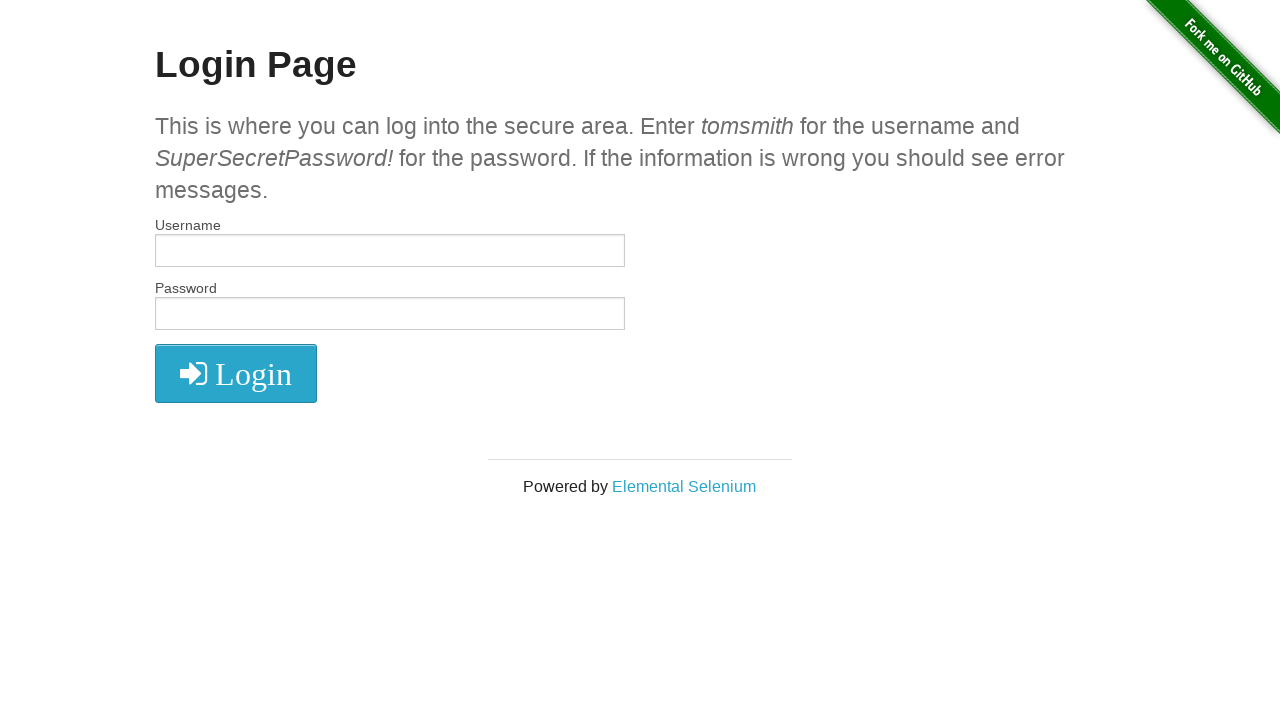

Form Authentication page loaded - h2 element found
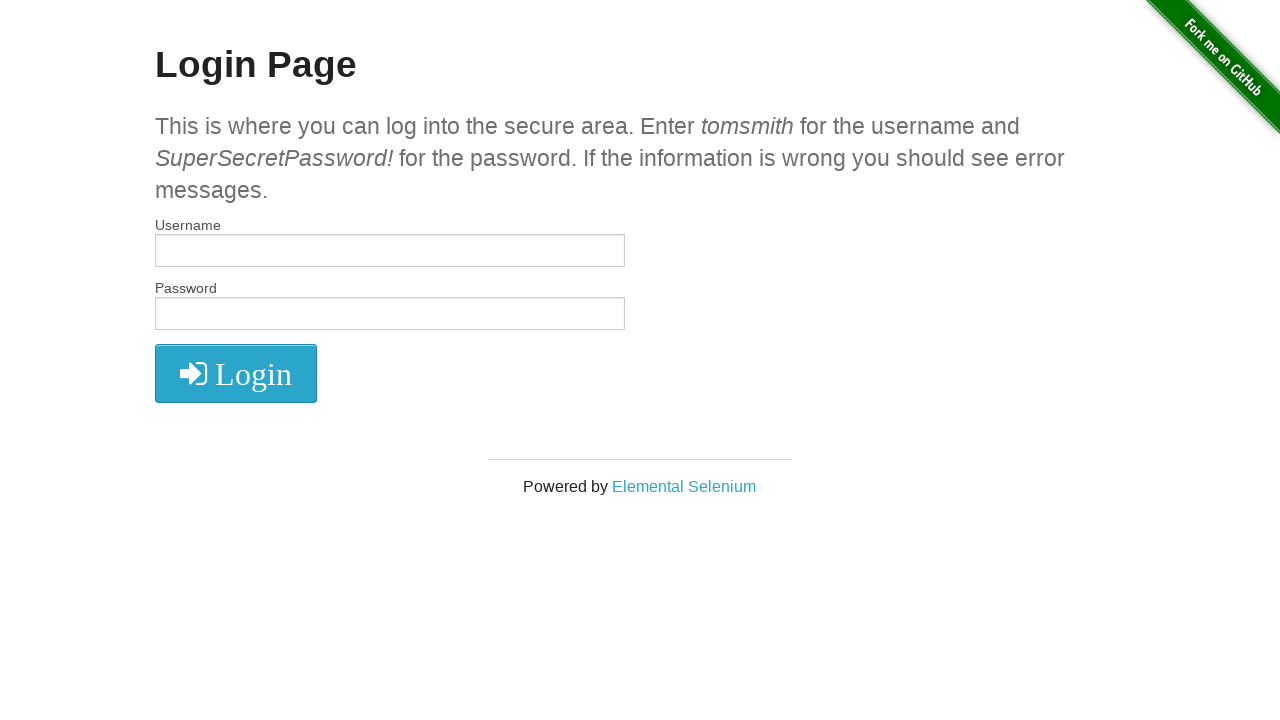

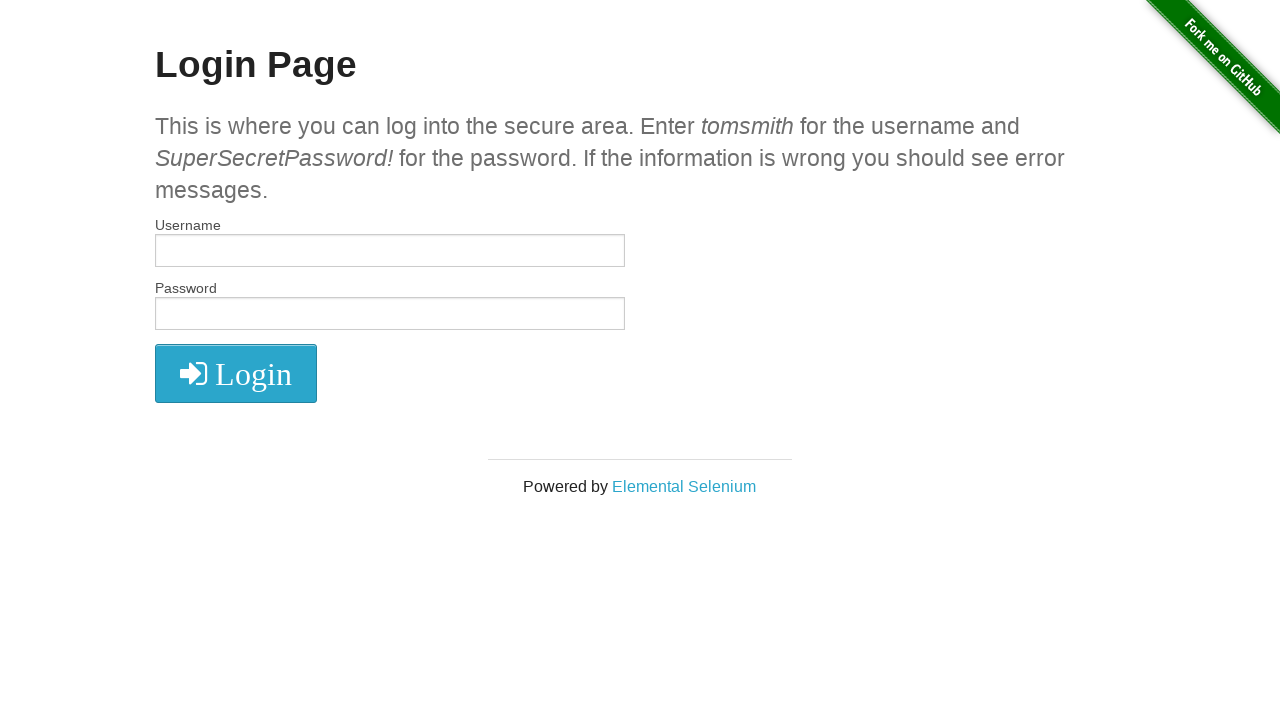